Tests JavaScript alert handling by interacting with alert, confirm, and prompt dialogs on the page

Starting URL: https://the-internet.herokuapp.com/javascript_alerts

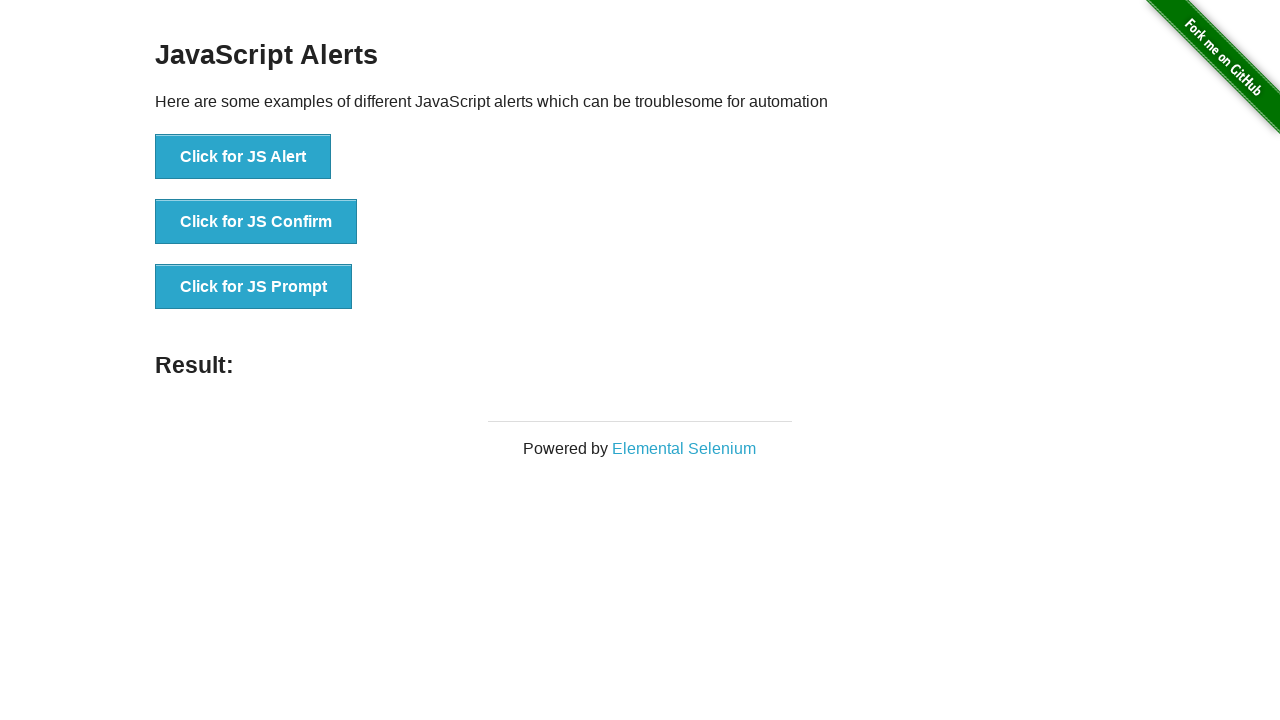

Clicked button to trigger basic alert dialog at (243, 157) on button[onclick='jsAlert()']
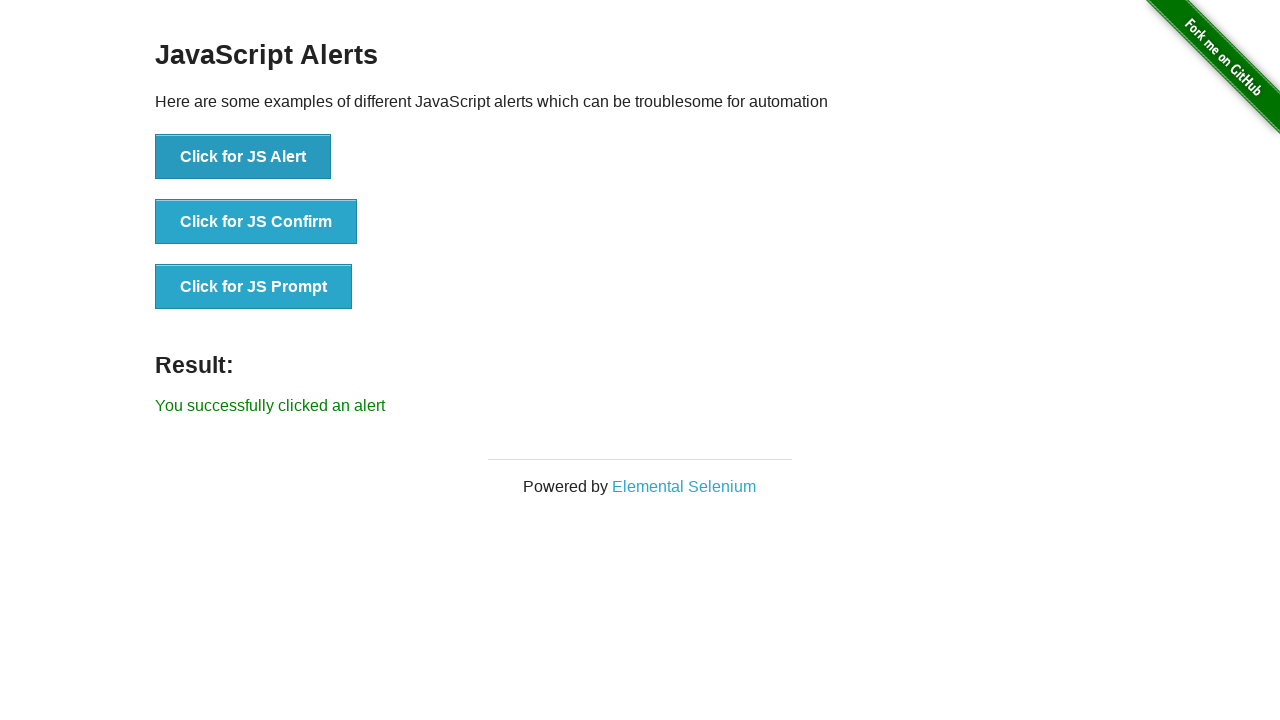

Set up dialog handler to accept alerts
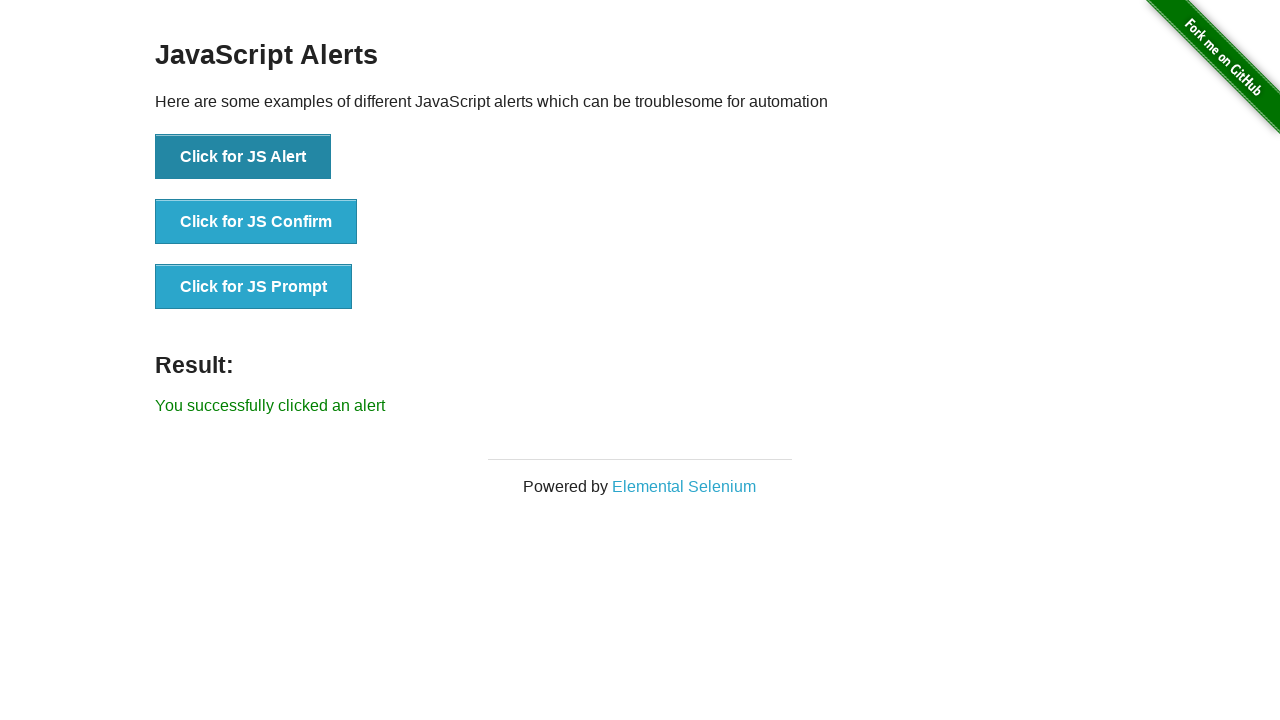

Clicked button to trigger confirm dialog at (256, 222) on button[onclick='jsConfirm()']
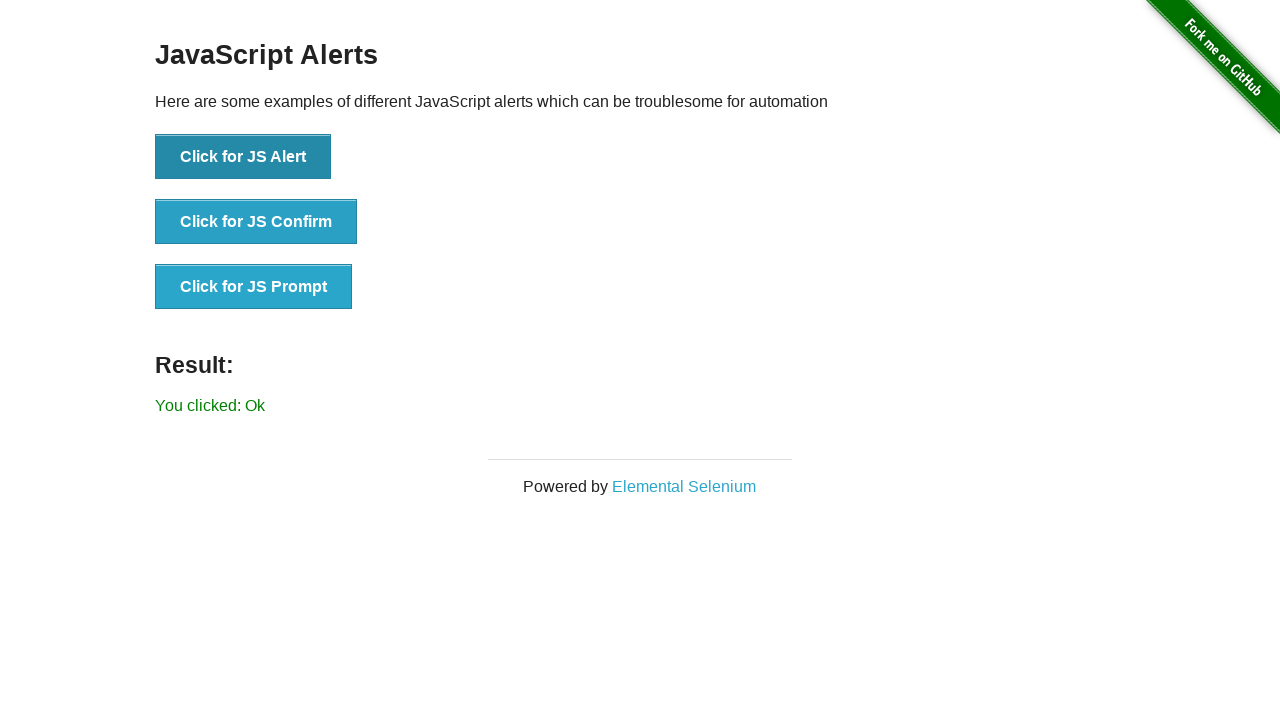

Set up dialog handler to dismiss next confirm dialog
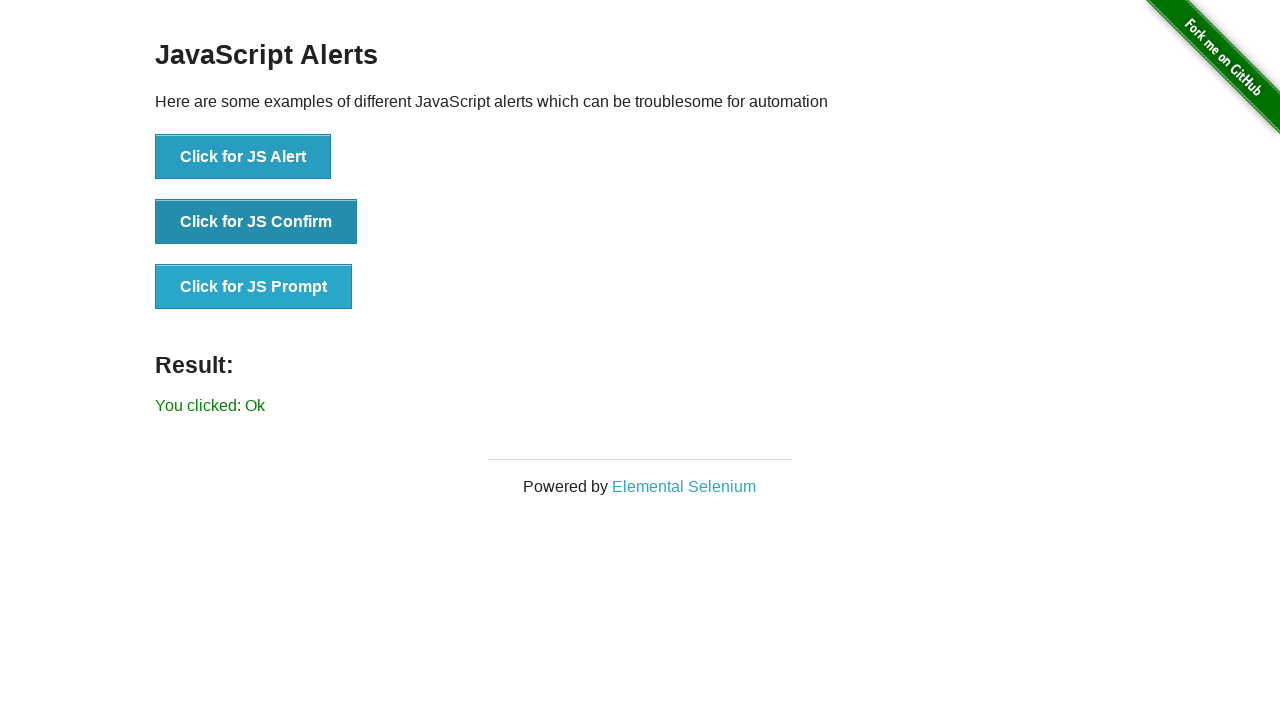

Clicked button to trigger confirm dialog again at (256, 222) on button[onclick='jsConfirm()']
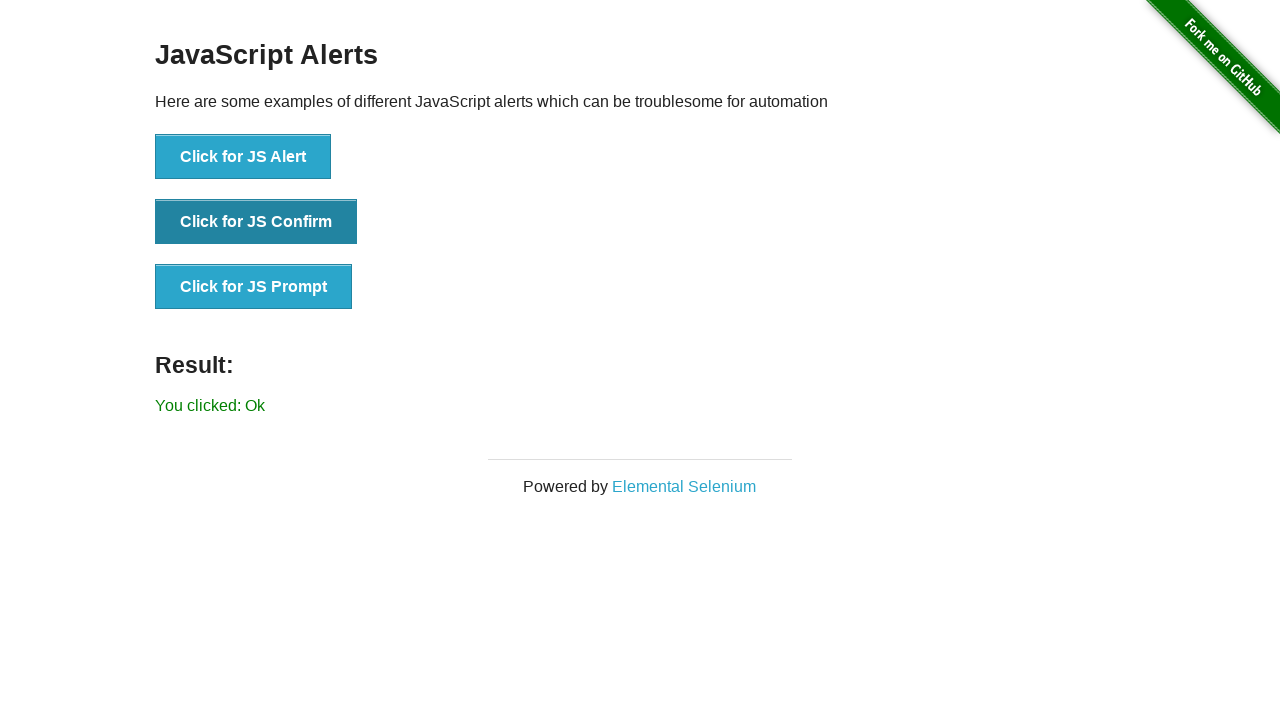

Clicked button to trigger prompt dialog at (254, 287) on button[onclick='jsPrompt()']
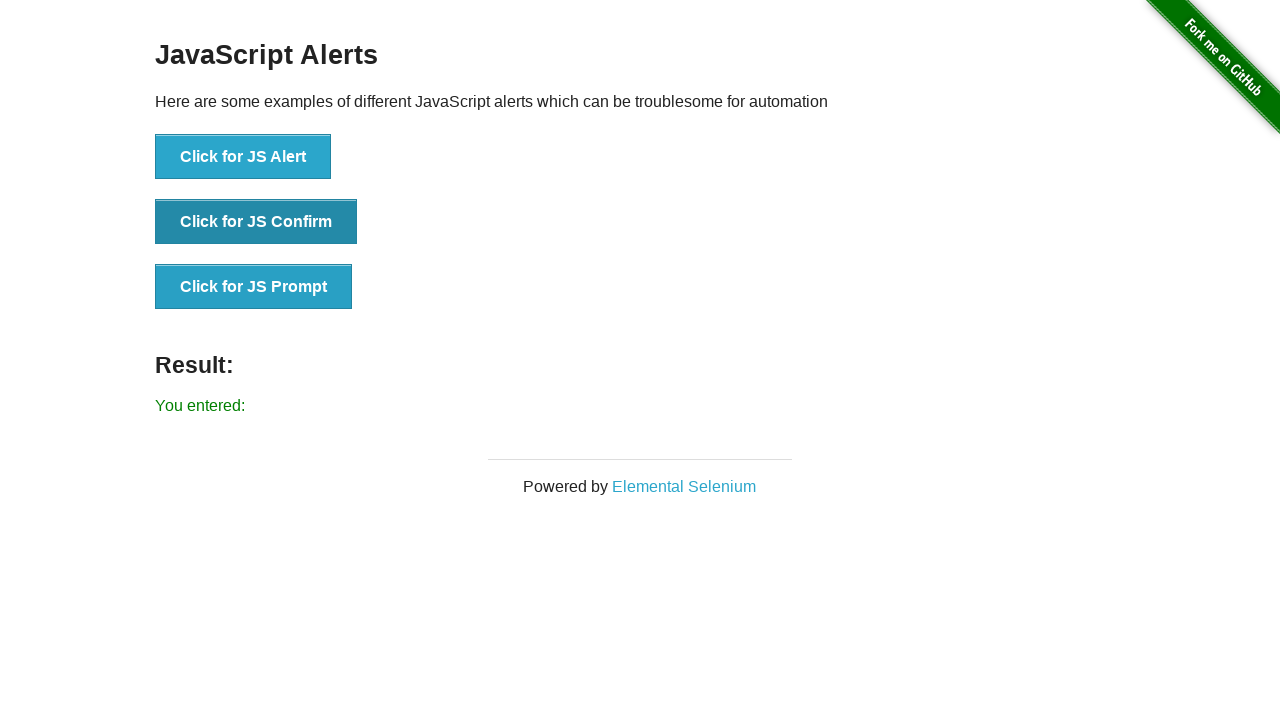

Set up dialog handler to accept prompt with text 'aparna'
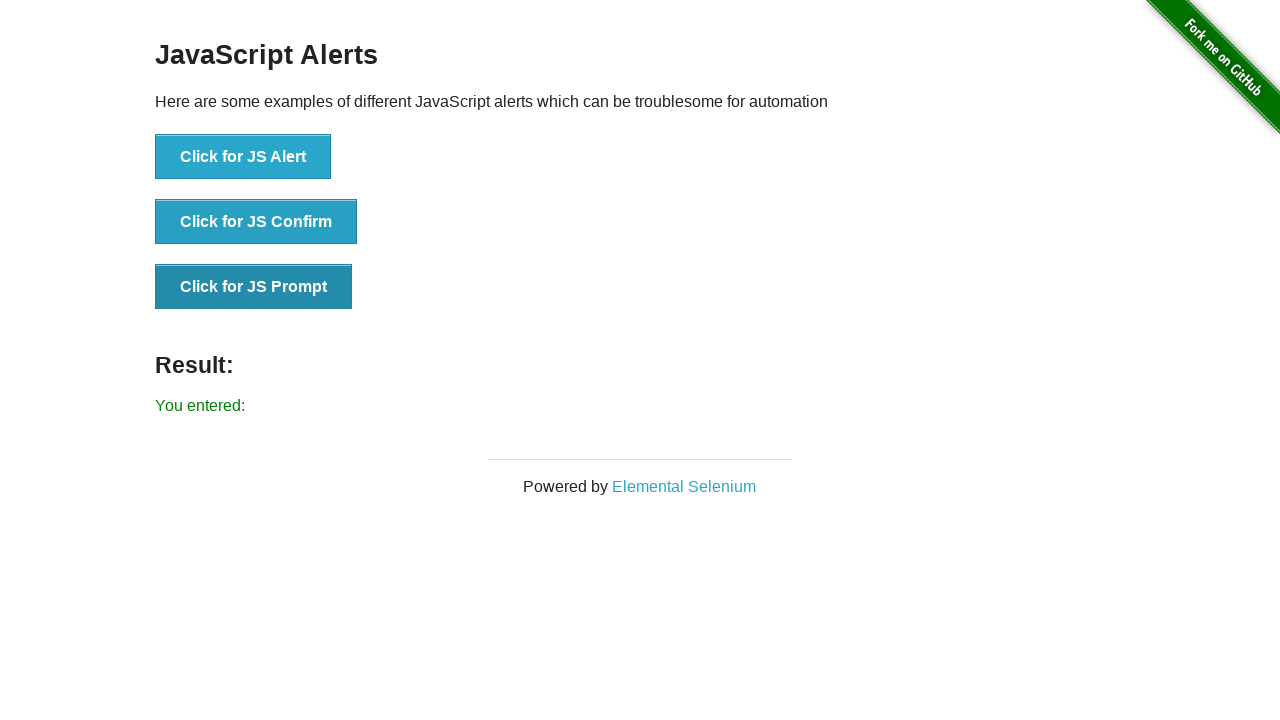

Clicked button to trigger prompt dialog again at (254, 287) on button[onclick='jsPrompt()']
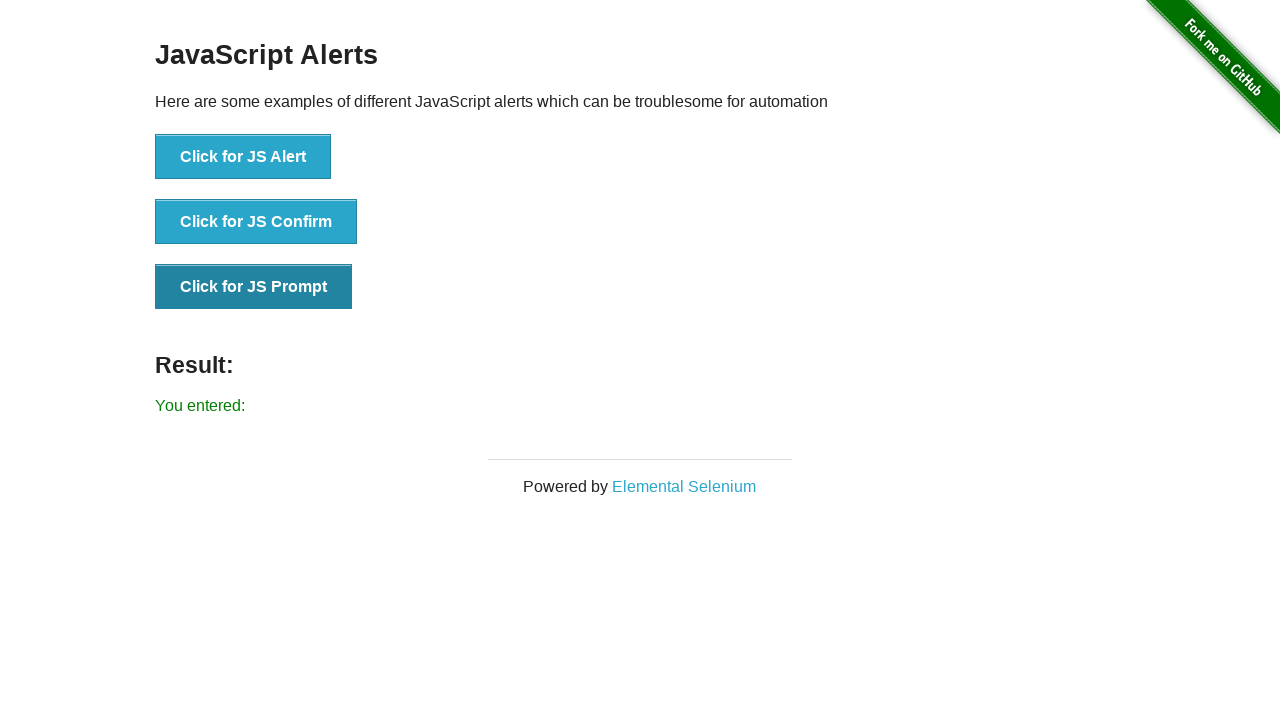

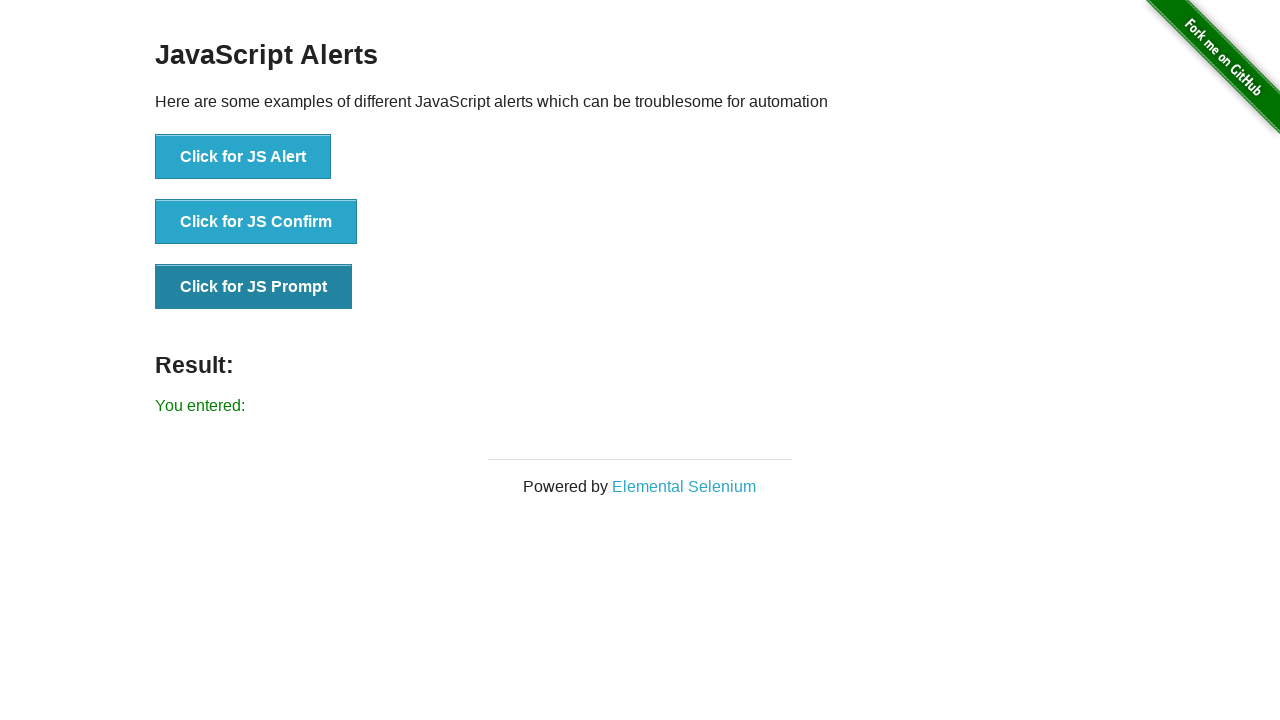